Tests clicking on the OrangeHRM company link from the login page, verifying navigation to external company website.

Starting URL: https://opensource-demo.orangehrmlive.com/web/index.php/auth/login

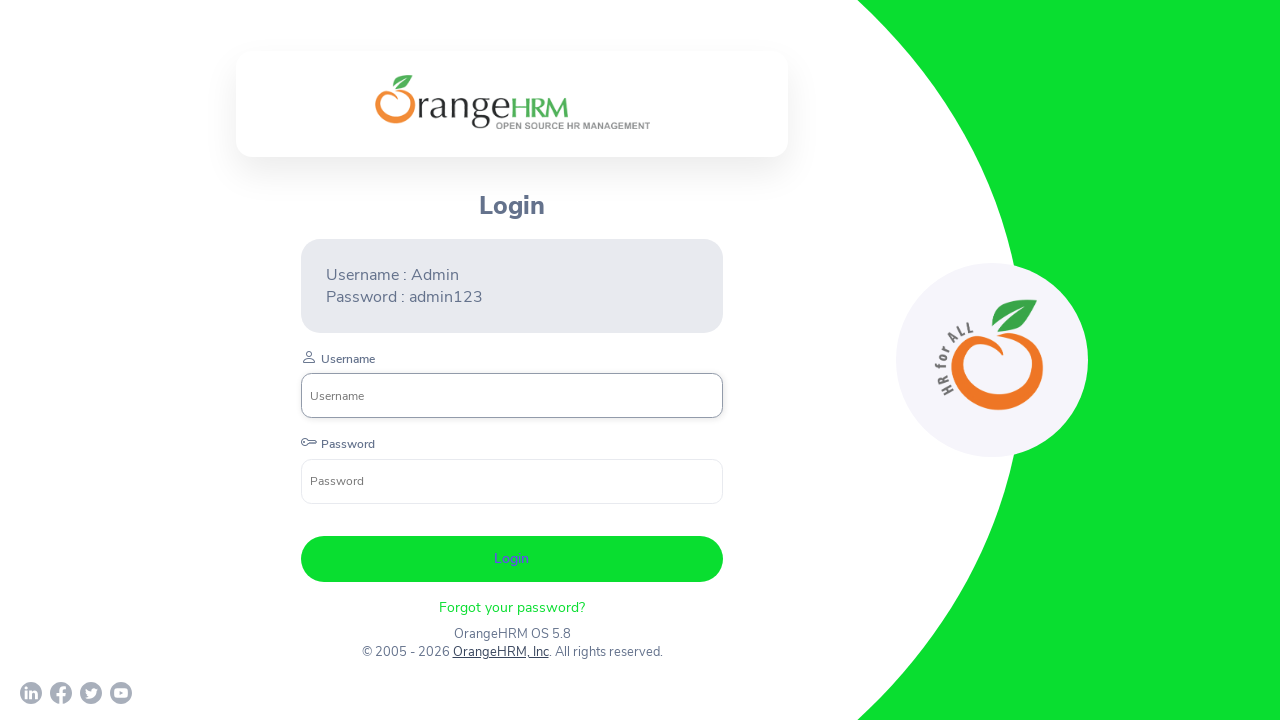

Set viewport size to 1920x1080
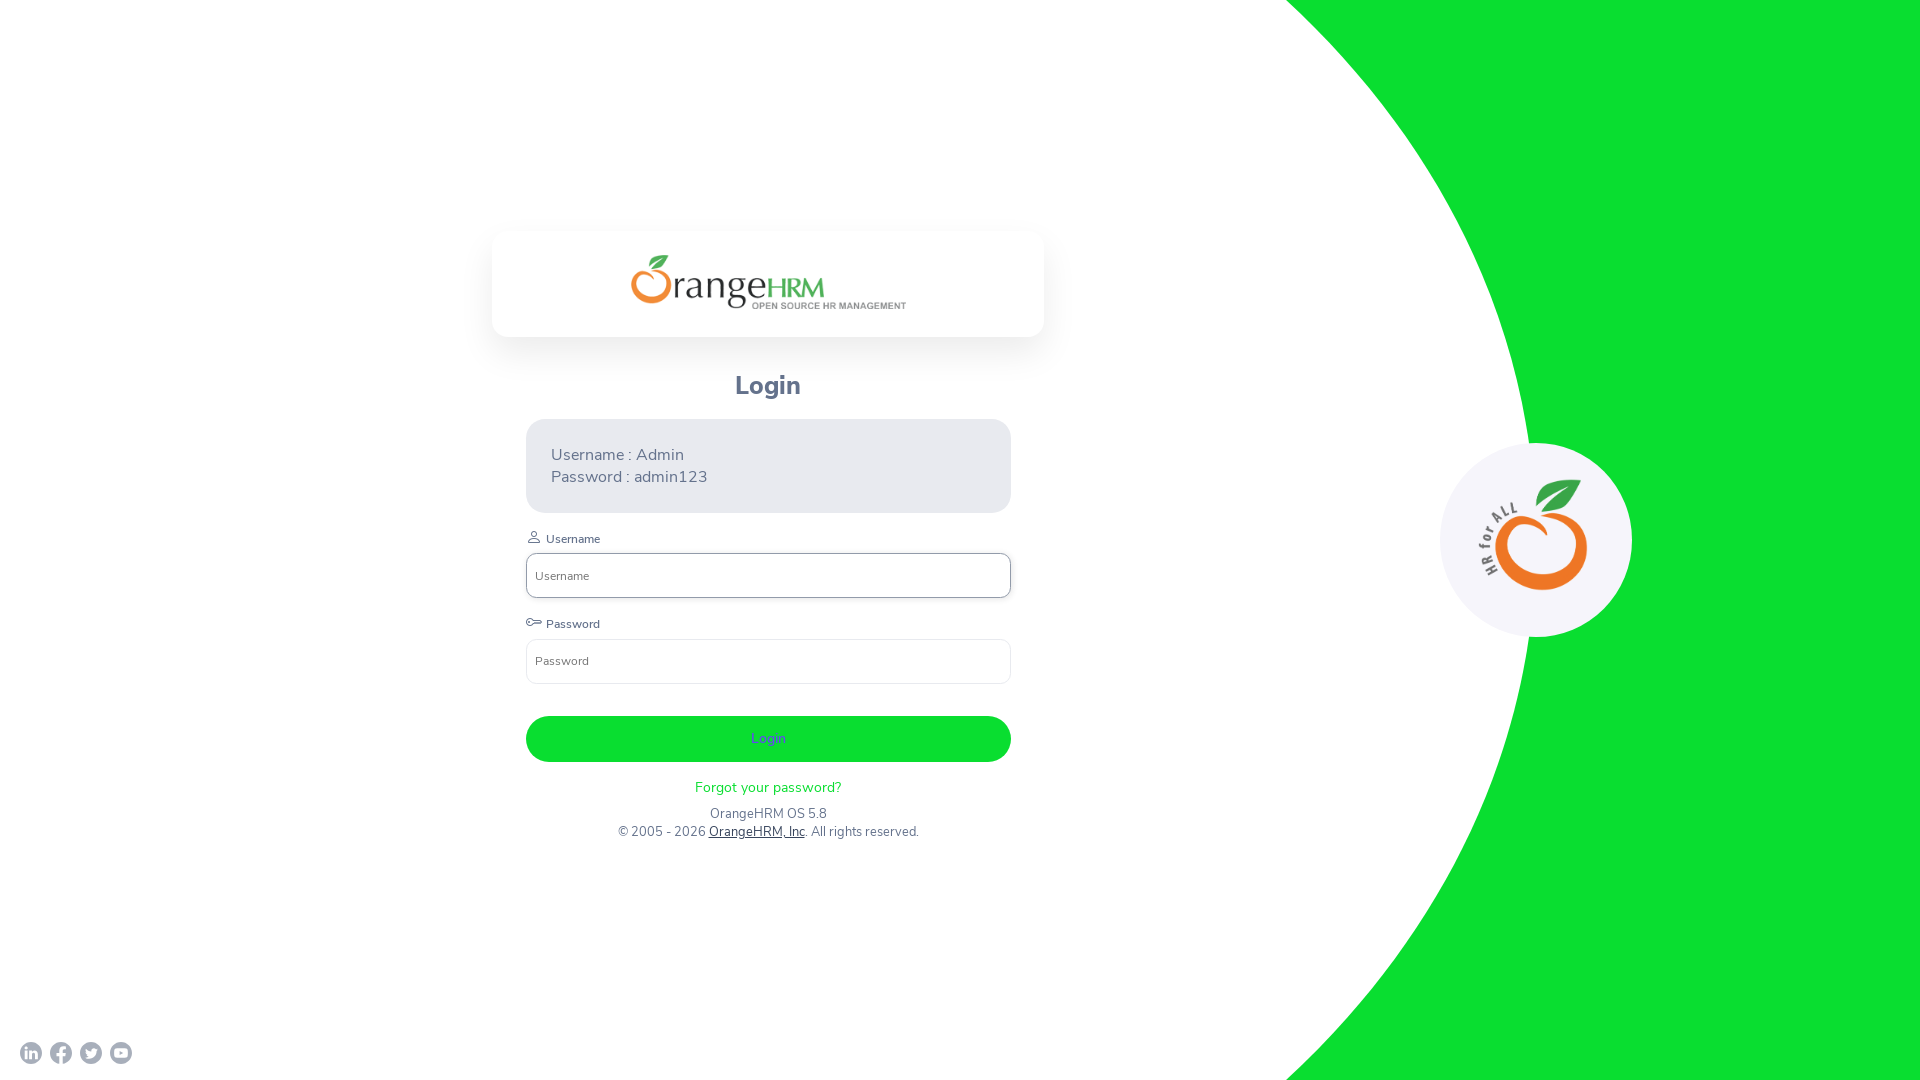

Waited for page to reach networkidle state
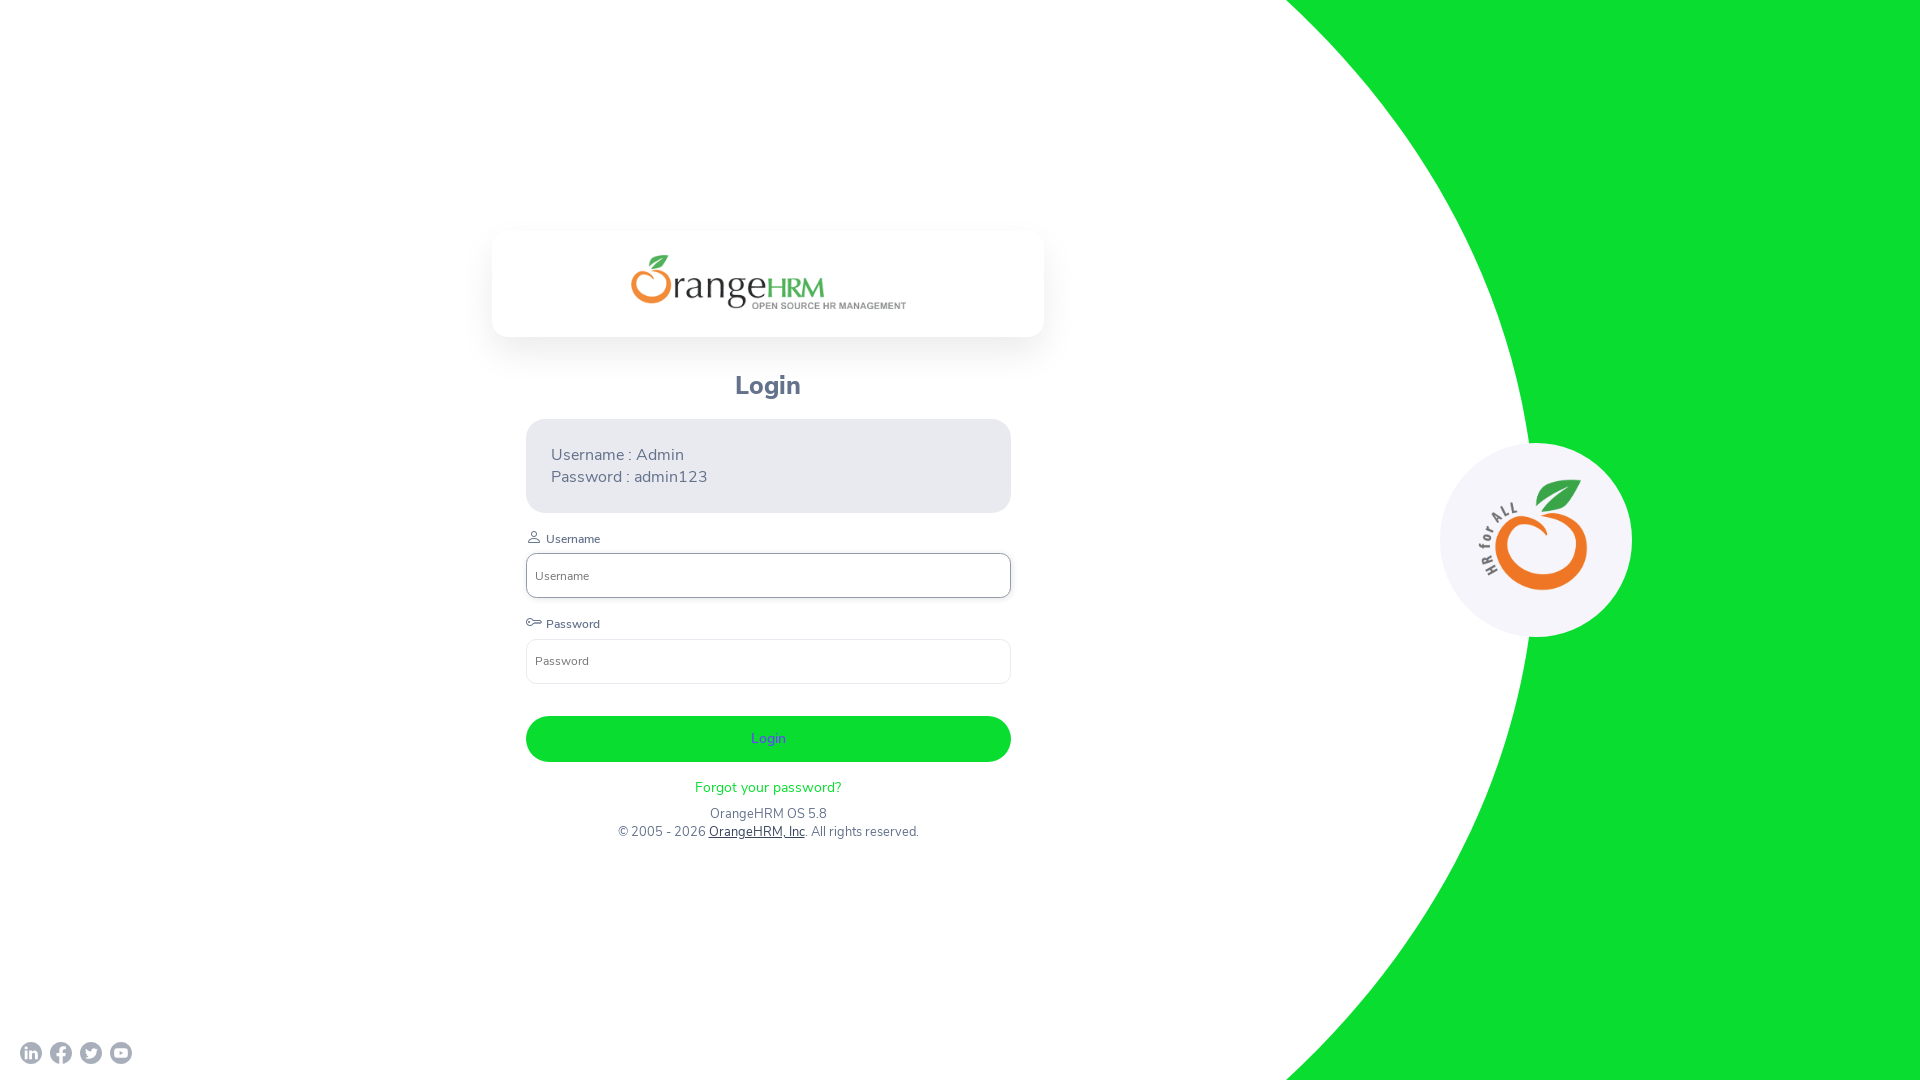

Clicked on OrangeHRM, Inc company link at (756, 832) on xpath=//a[normalize-space()='OrangeHRM, Inc']
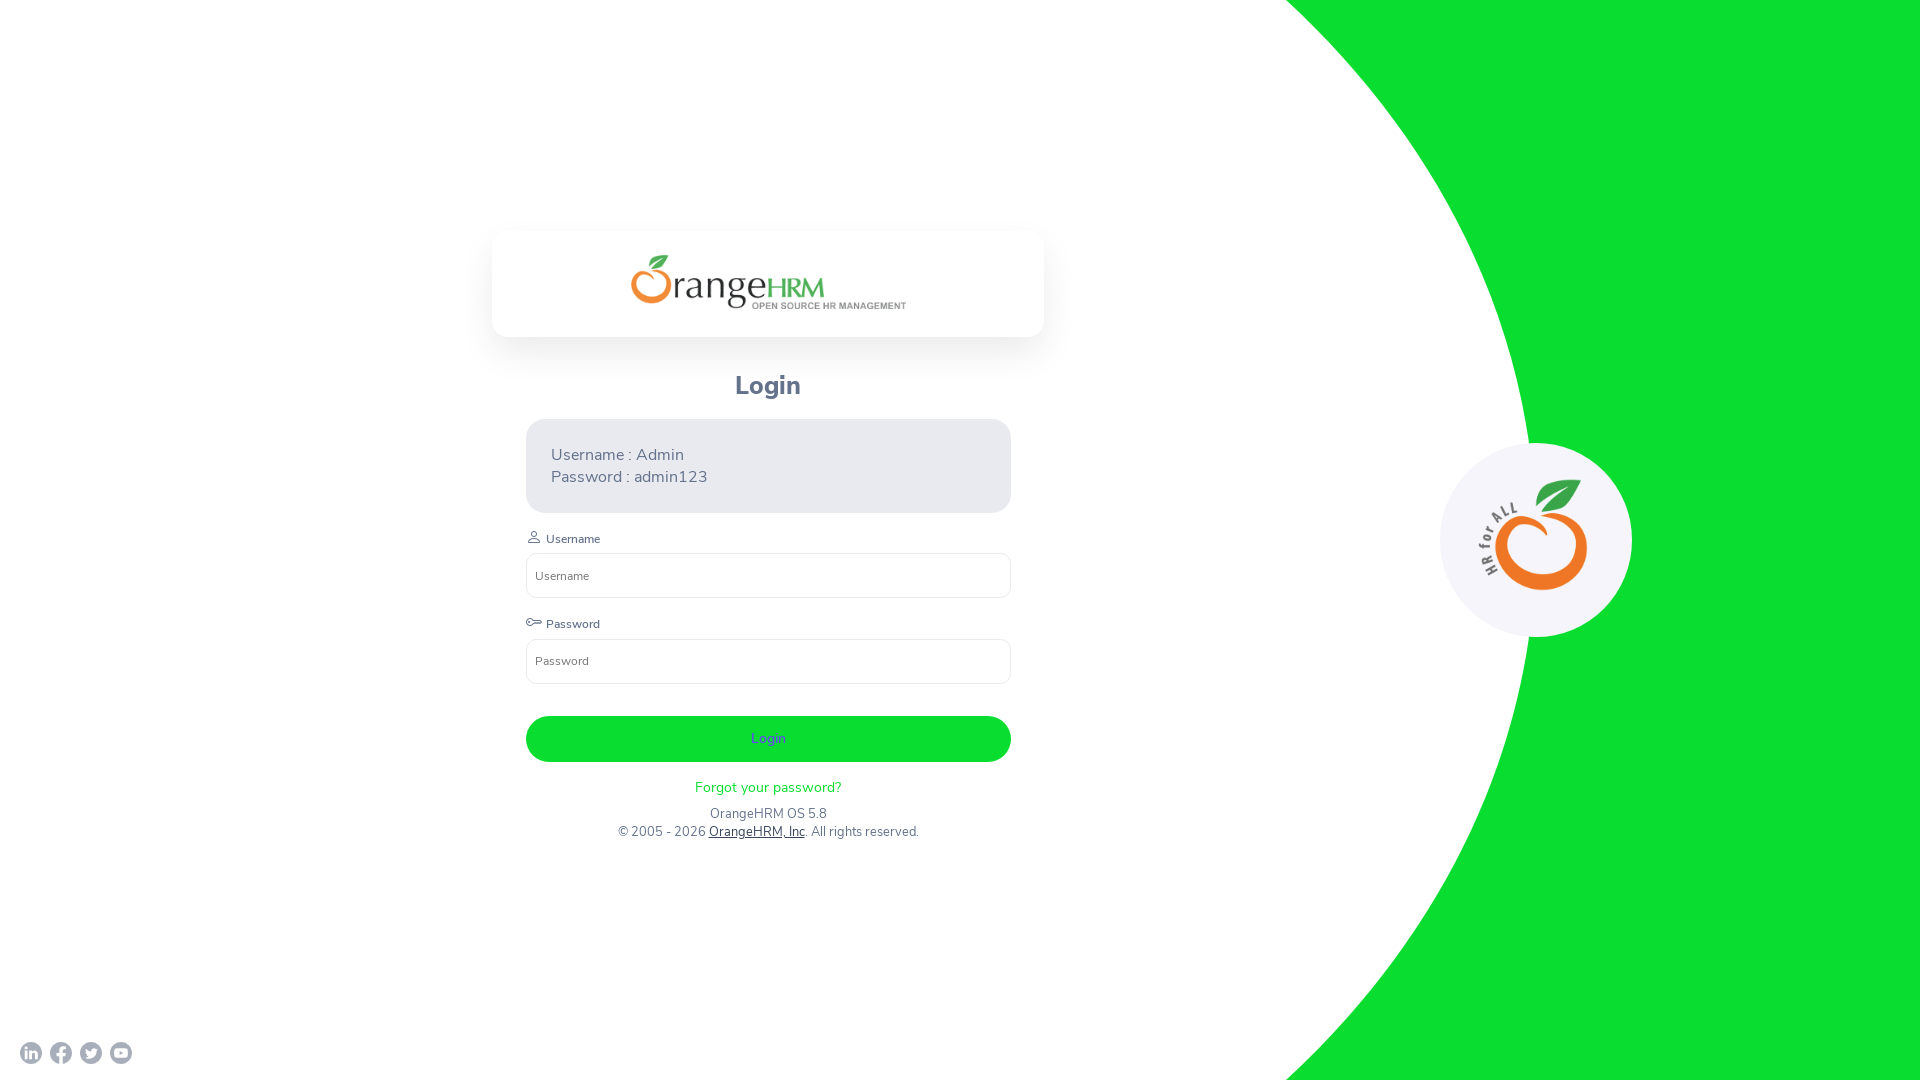

Waited for navigation to complete and page to load
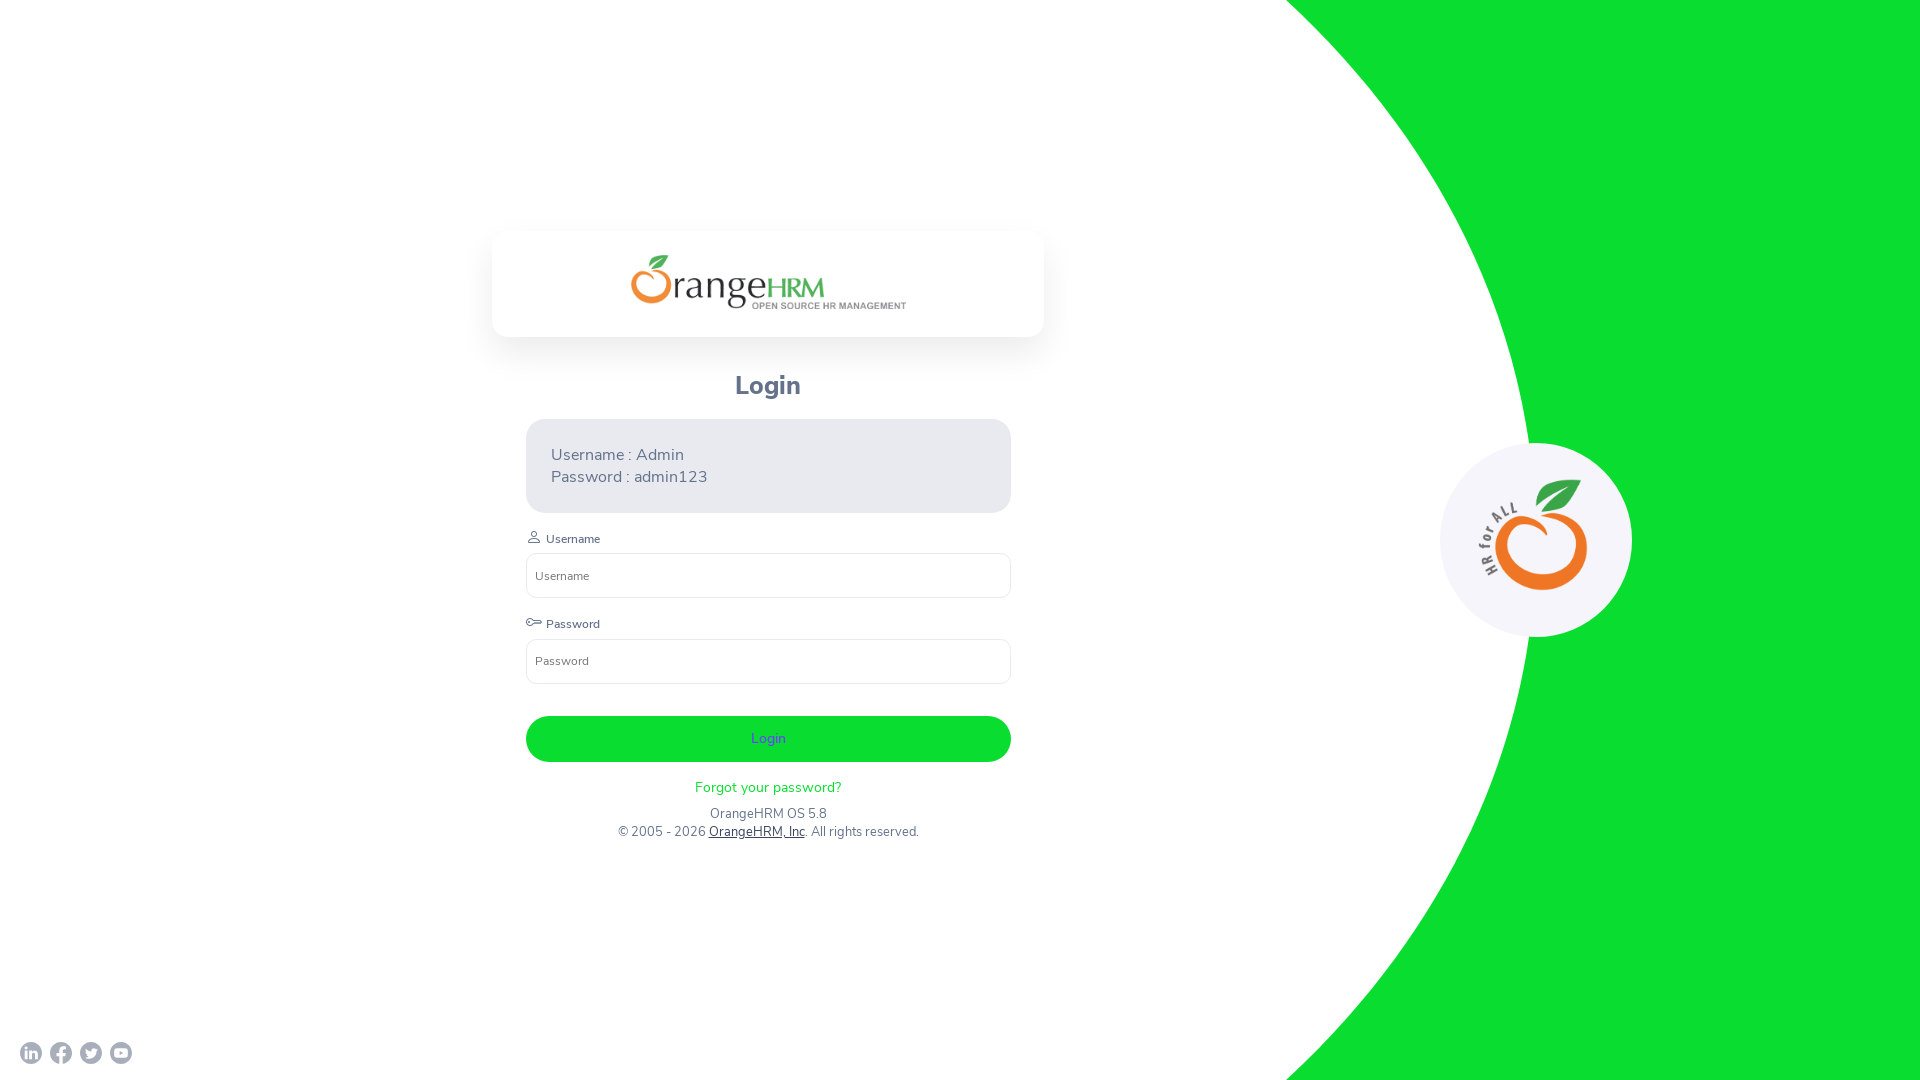

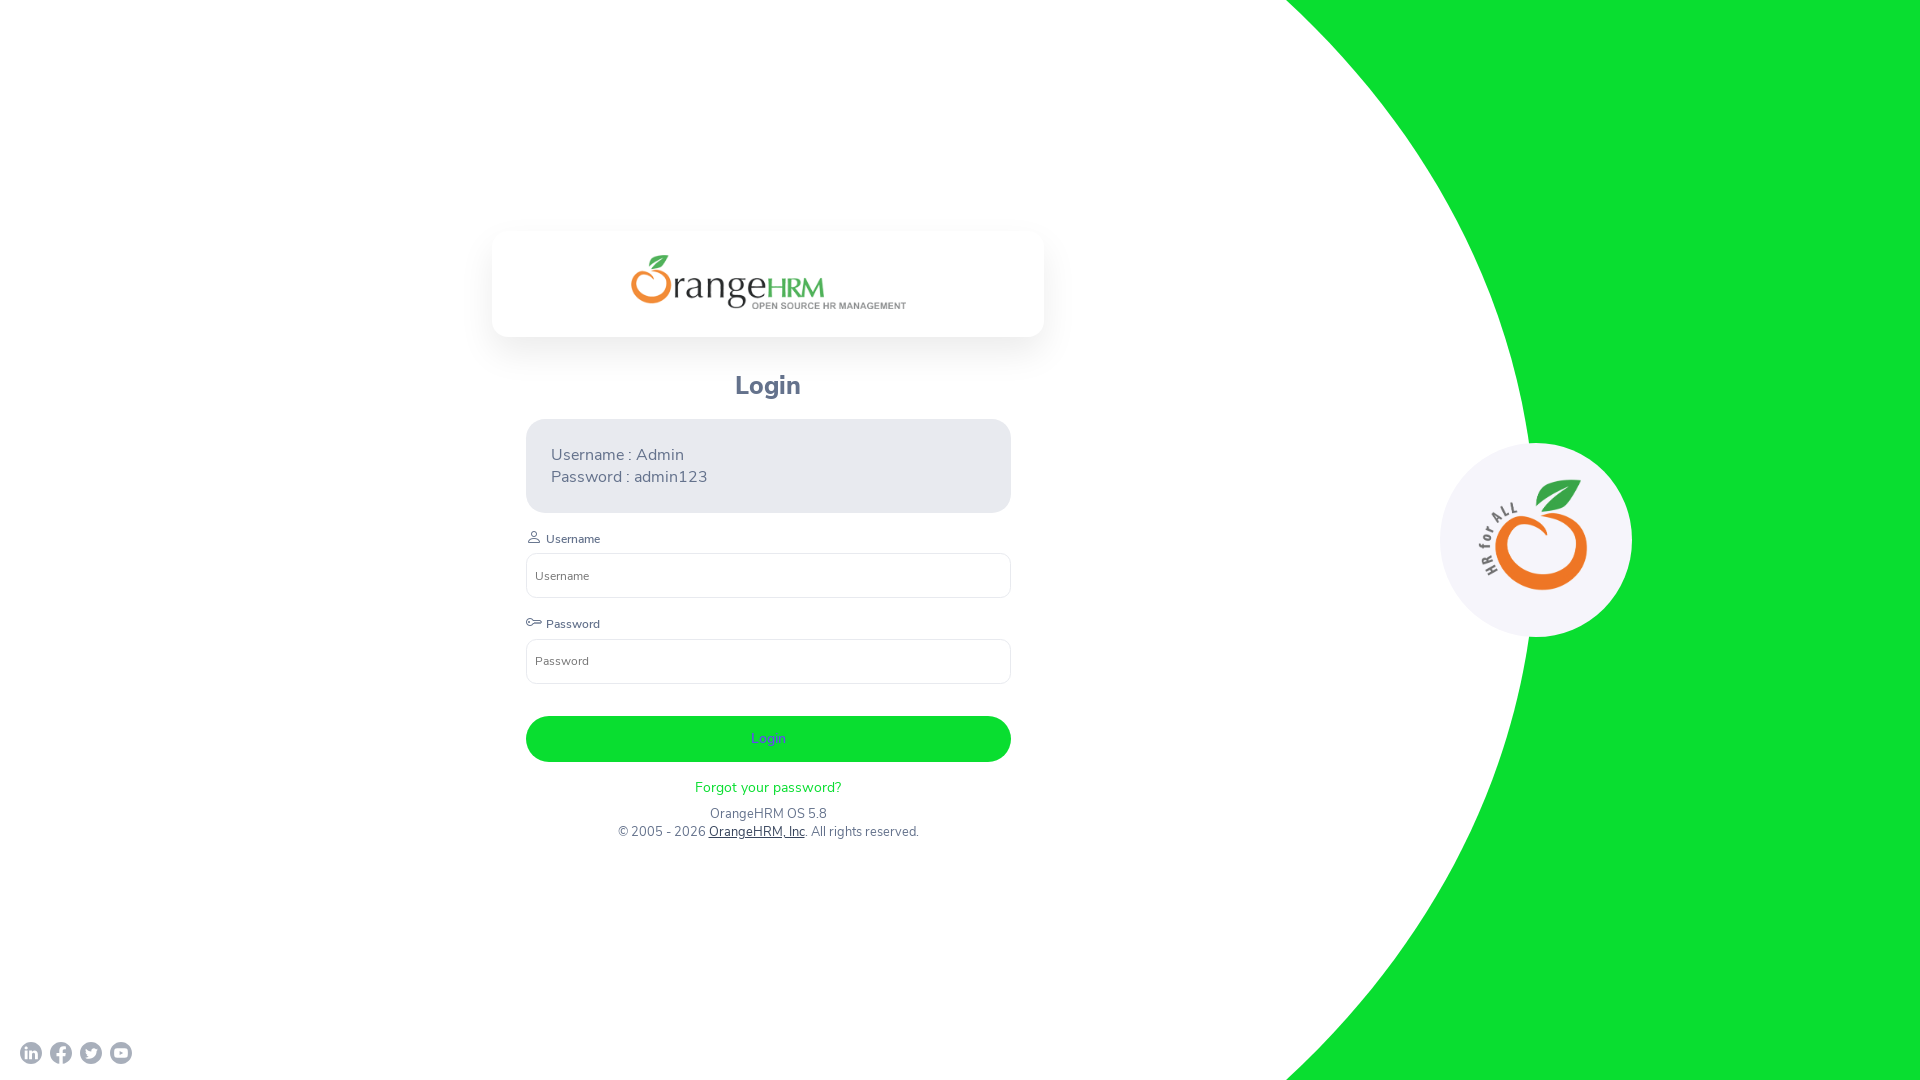